Tests that entered text is trimmed when editing a todo item.

Starting URL: https://demo.playwright.dev/todomvc

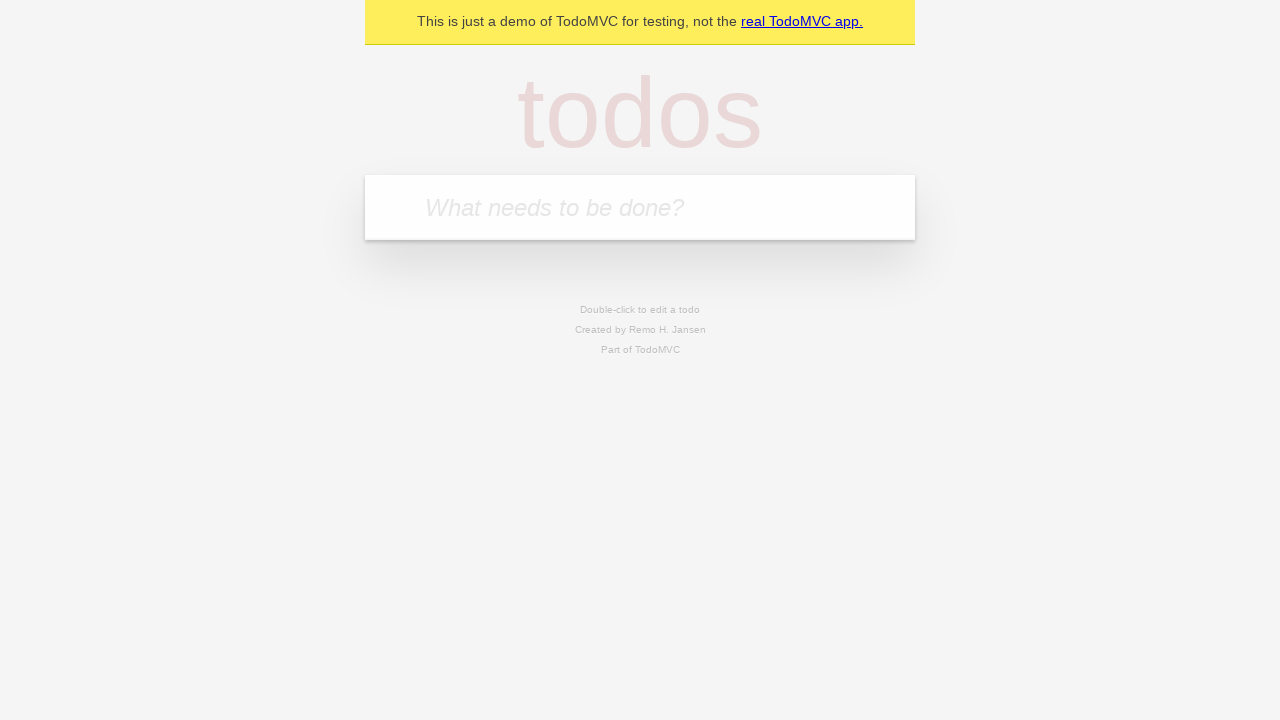

Filled new todo input with 'buy some cheese' on .new-todo
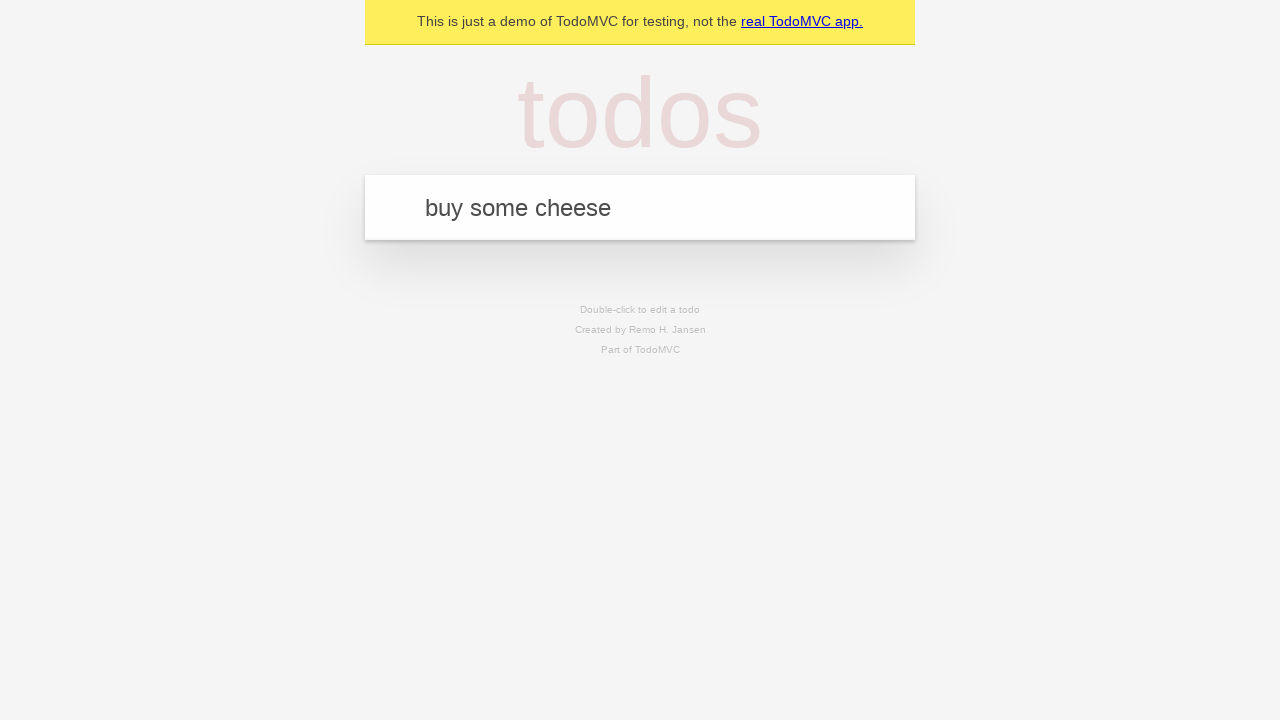

Pressed Enter to create first todo on .new-todo
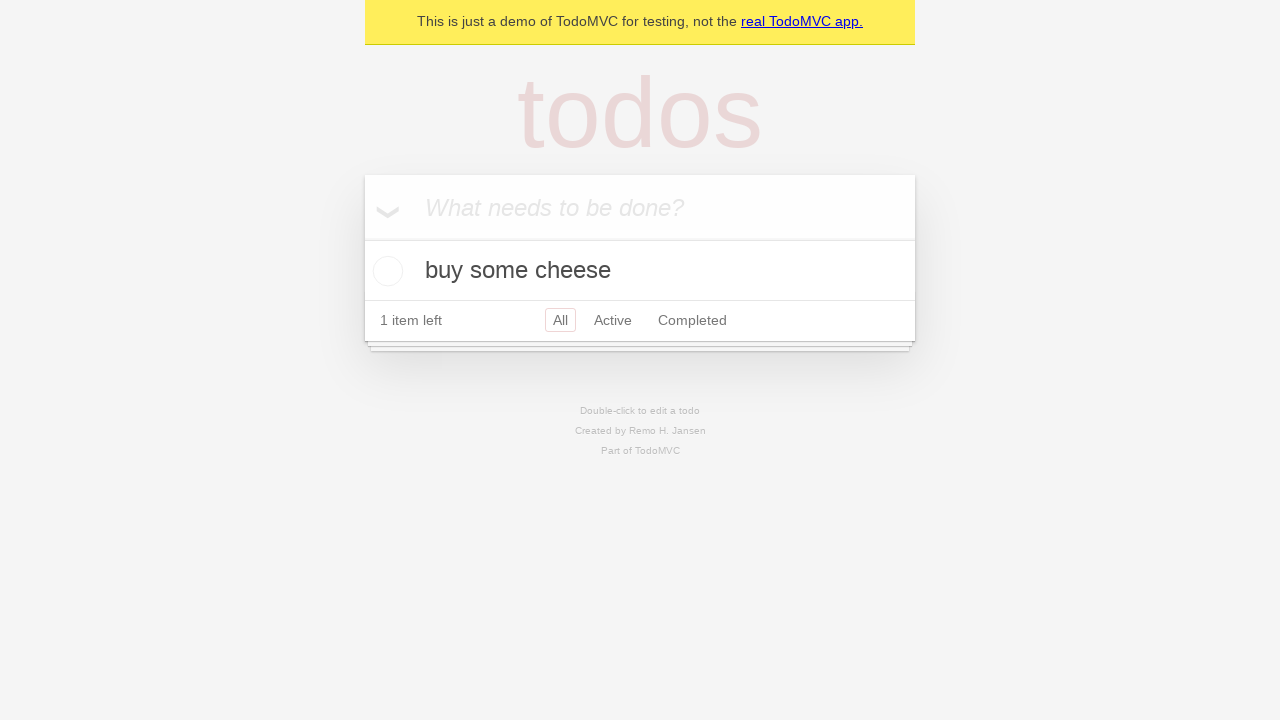

Filled new todo input with 'feed the cat' on .new-todo
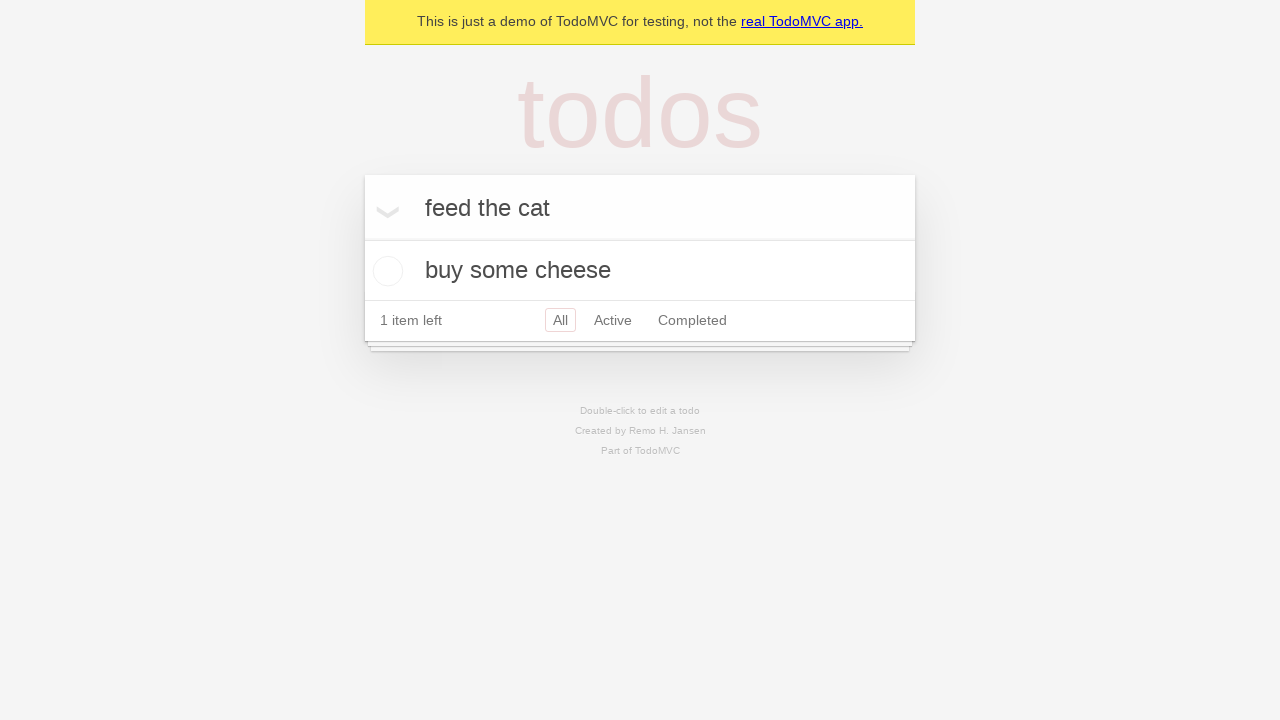

Pressed Enter to create second todo on .new-todo
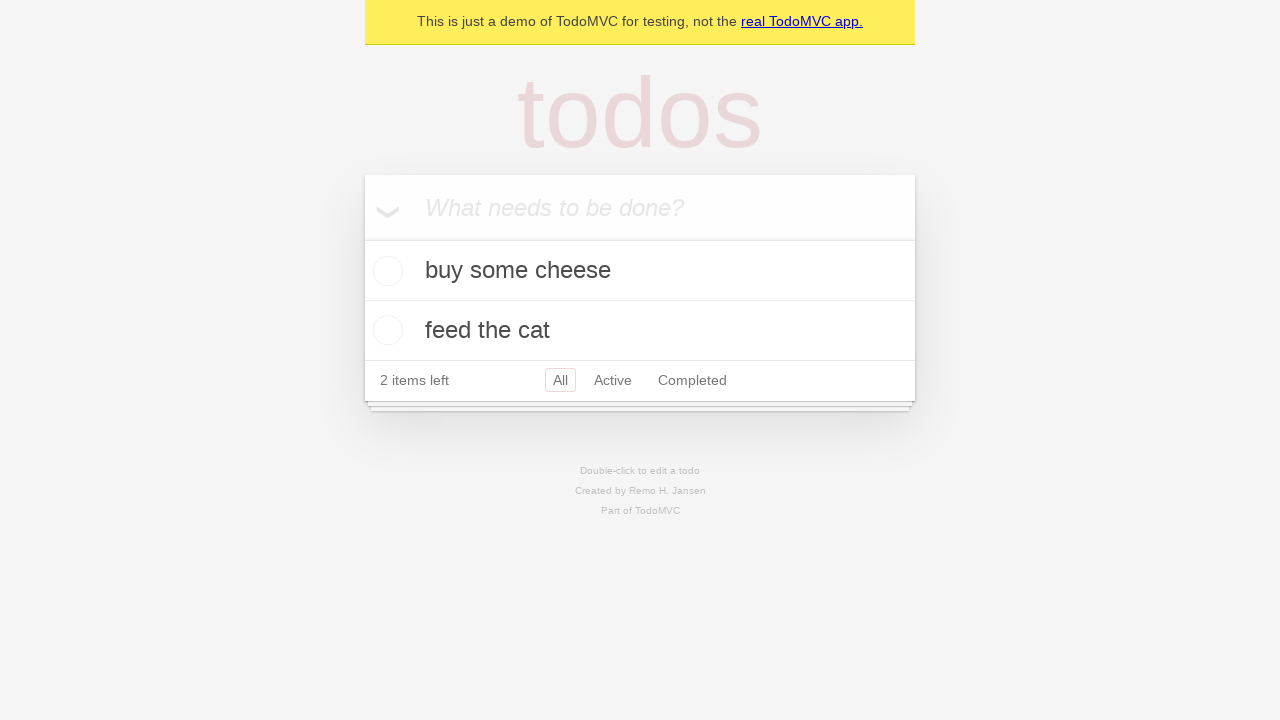

Filled new todo input with 'book a doctors appointment' on .new-todo
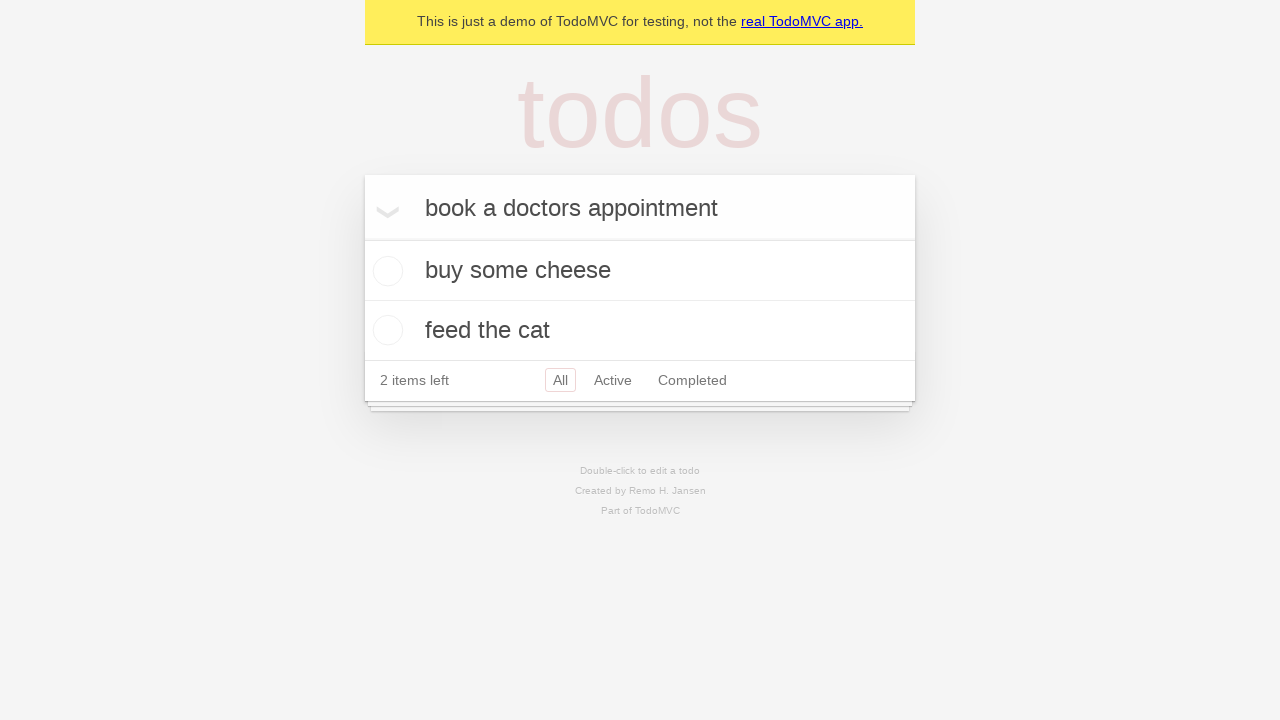

Pressed Enter to create third todo on .new-todo
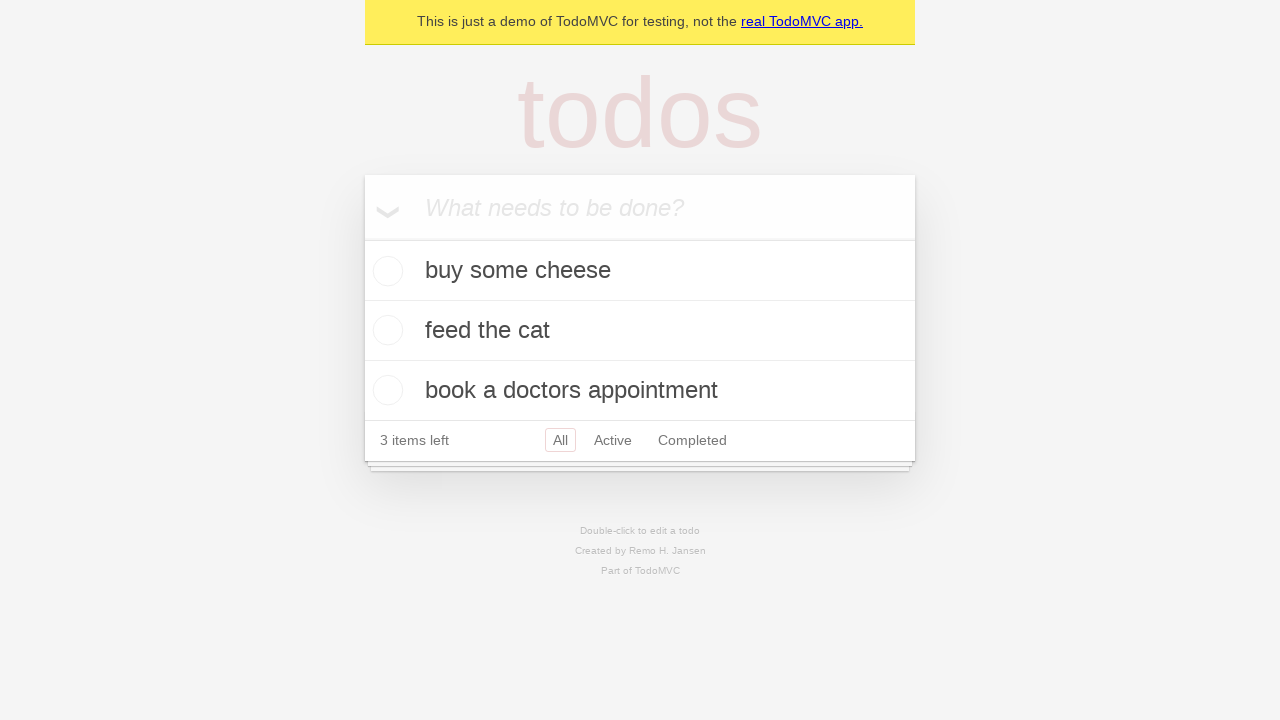

Waited for third todo item to be rendered
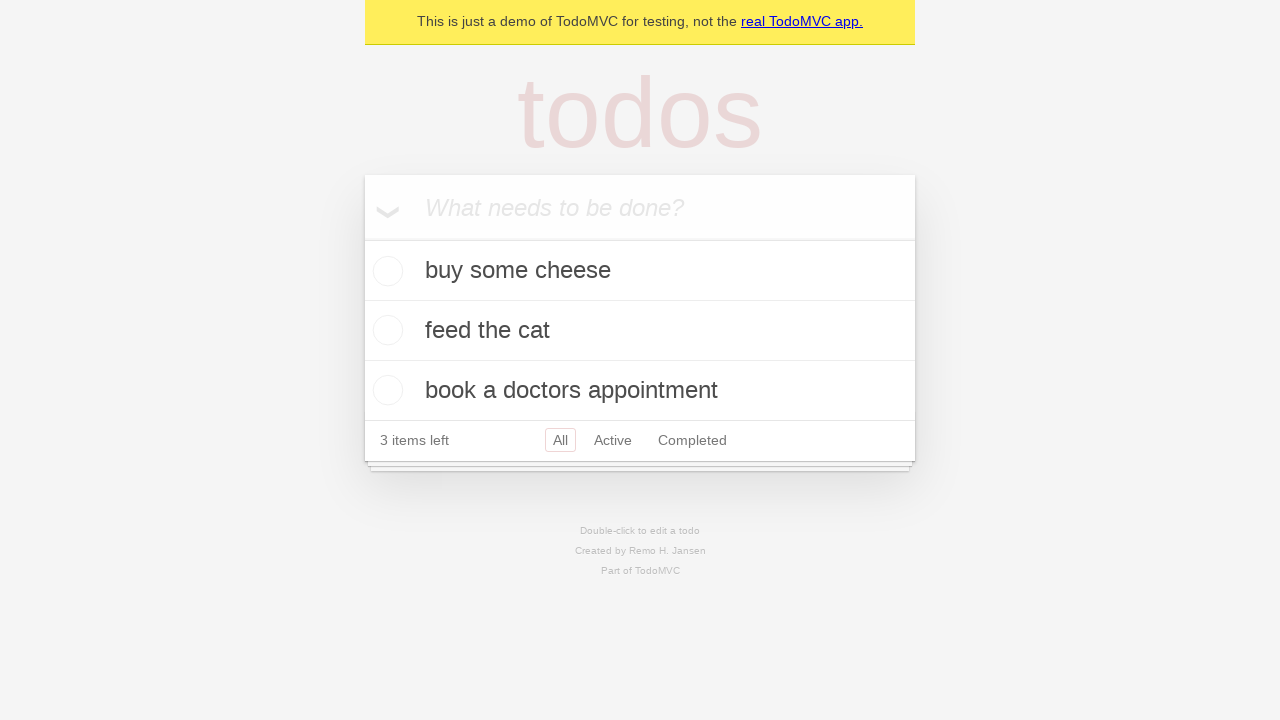

Double-clicked second todo item to enter edit mode at (640, 331) on .todo-list li >> nth=1
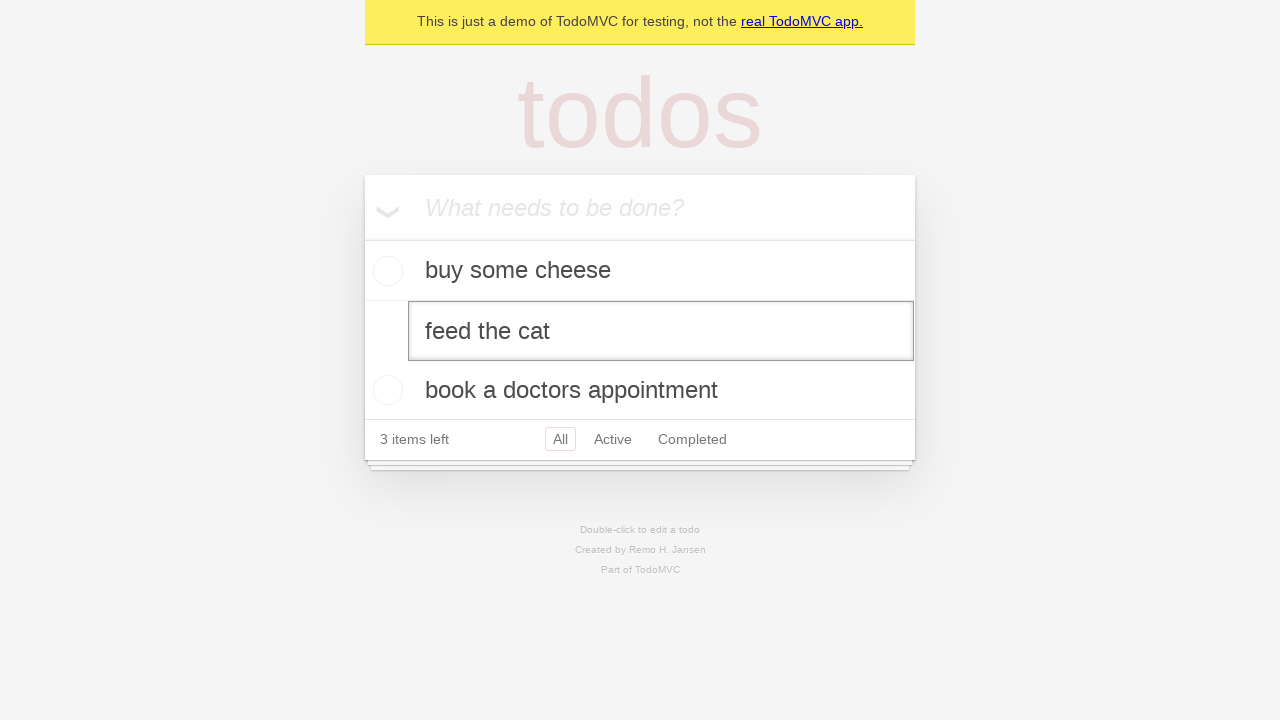

Filled edit field with '    buy some sausages    ' (text with leading/trailing spaces) on .todo-list li >> nth=1 >> .edit
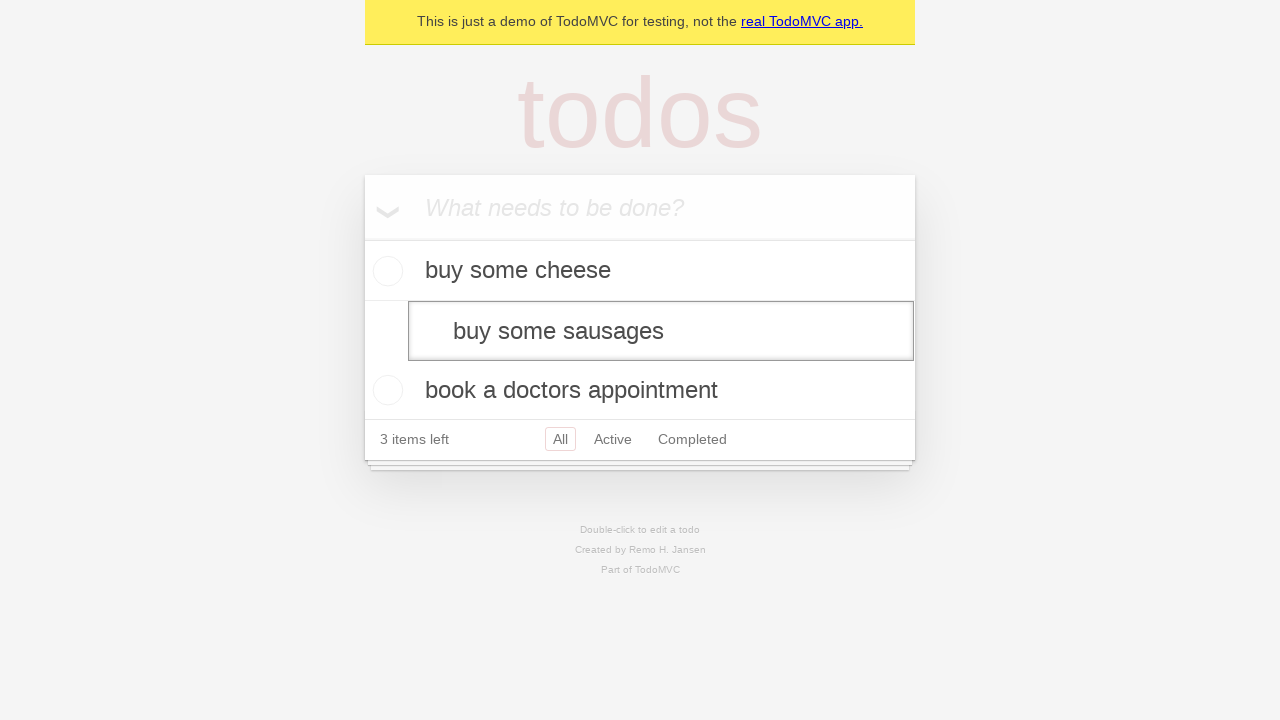

Pressed Enter to save edited todo and verify text is trimmed on .todo-list li >> nth=1 >> .edit
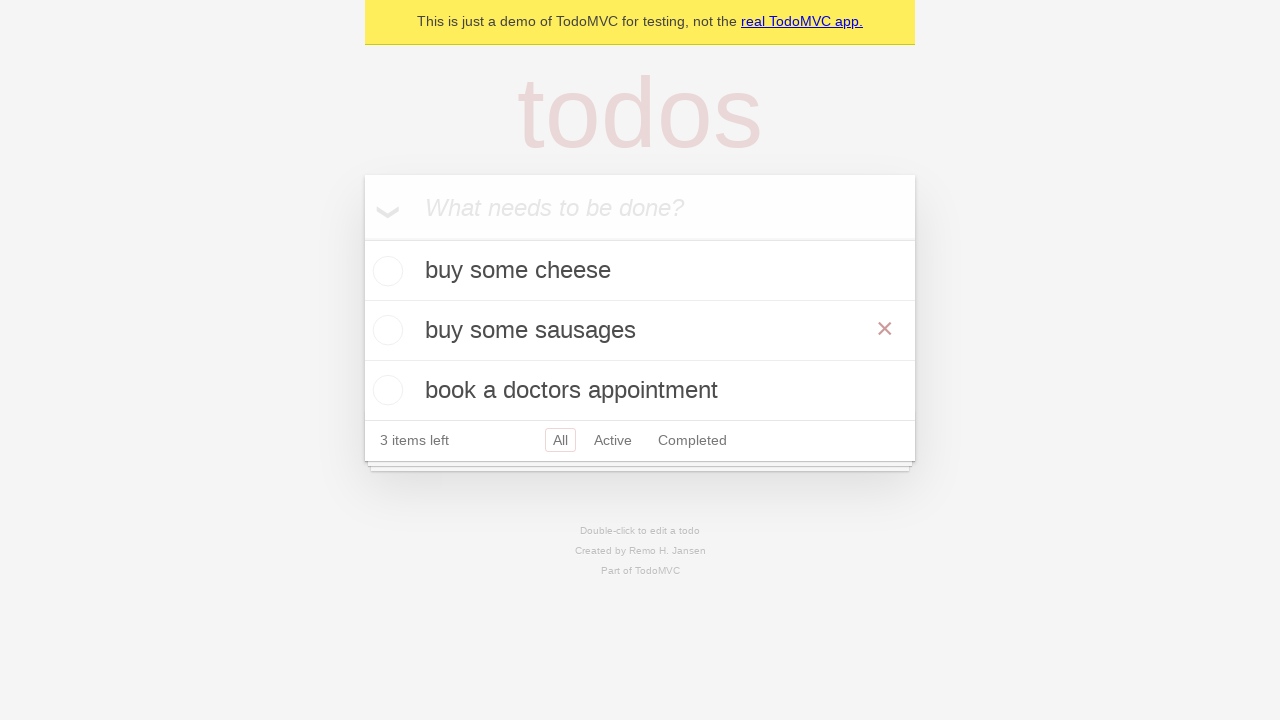

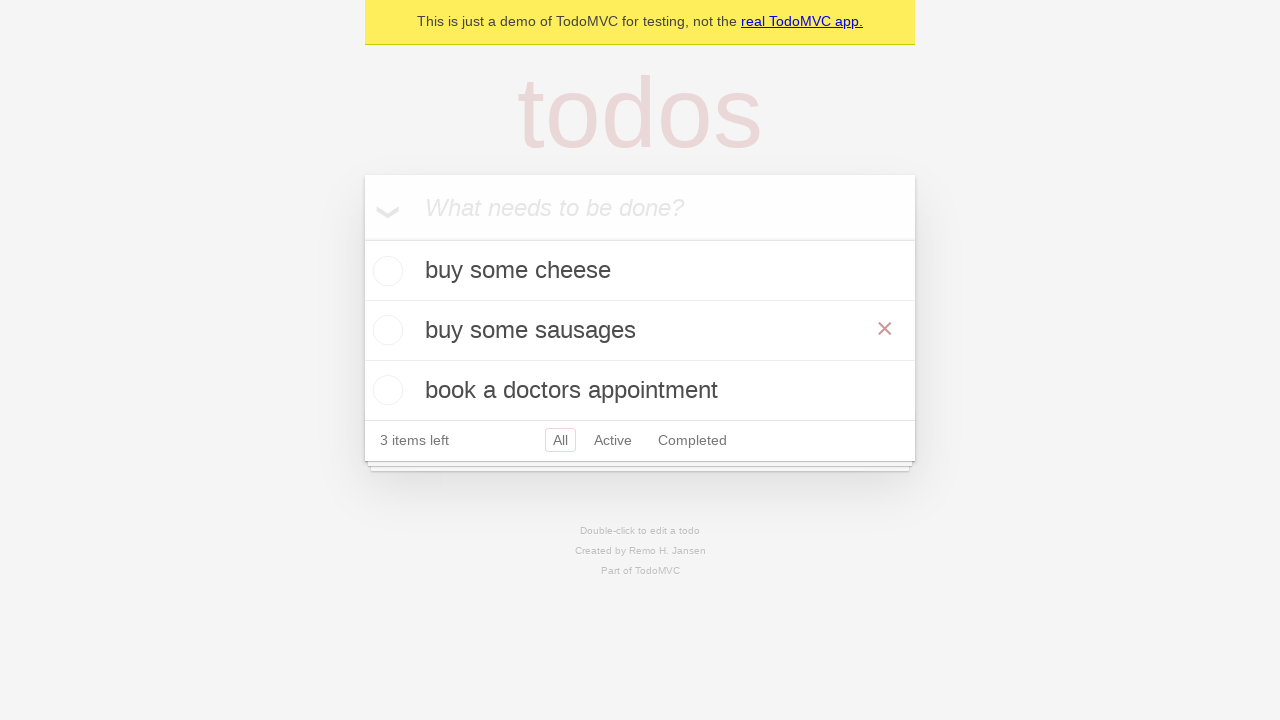